Tests clicking on an alert button on a demo automation testing page to trigger an alert dialog

Starting URL: https://demo.automationtesting.in/Alerts.html

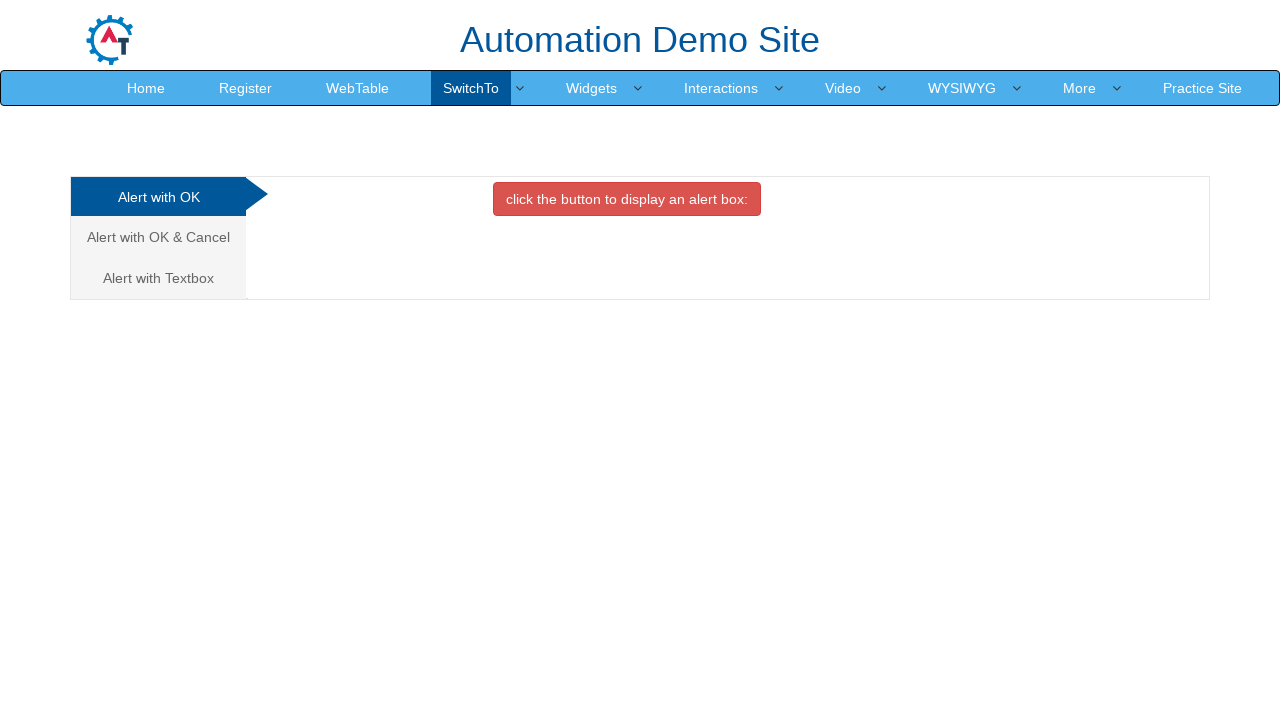

Clicked the OK alert button to trigger alert dialog at (627, 199) on xpath=//*[@id='OKTab']/button
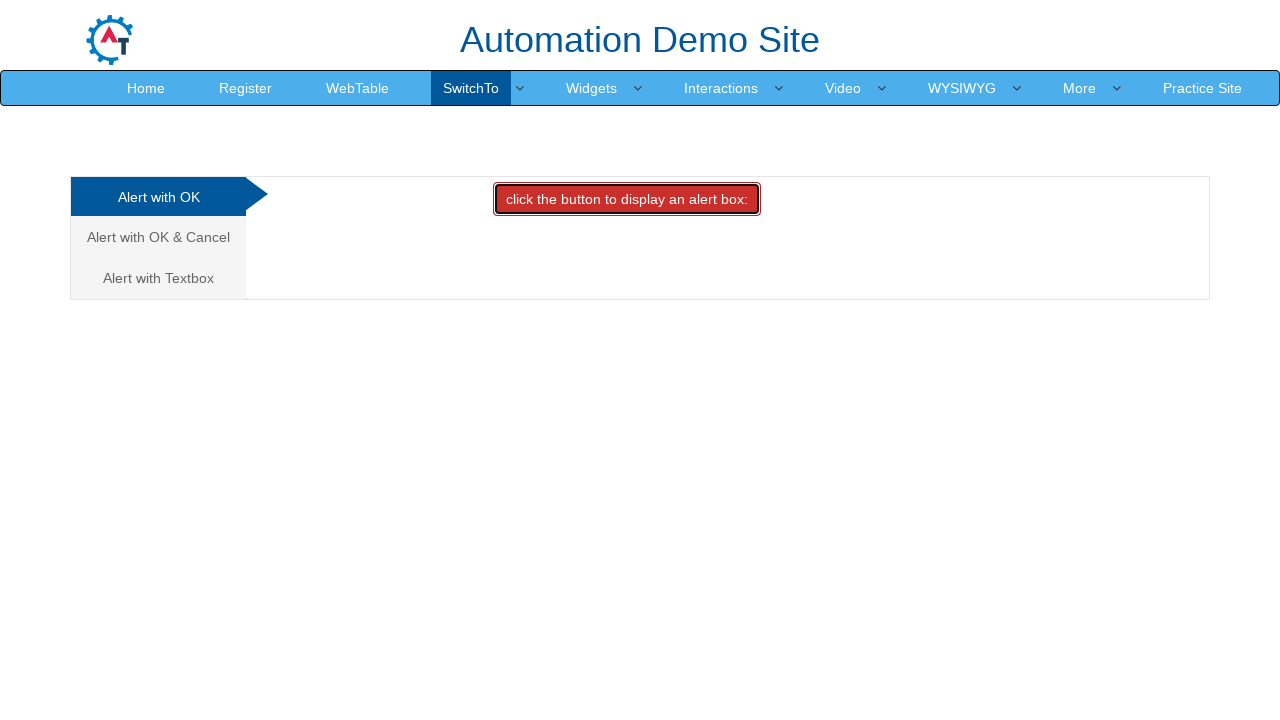

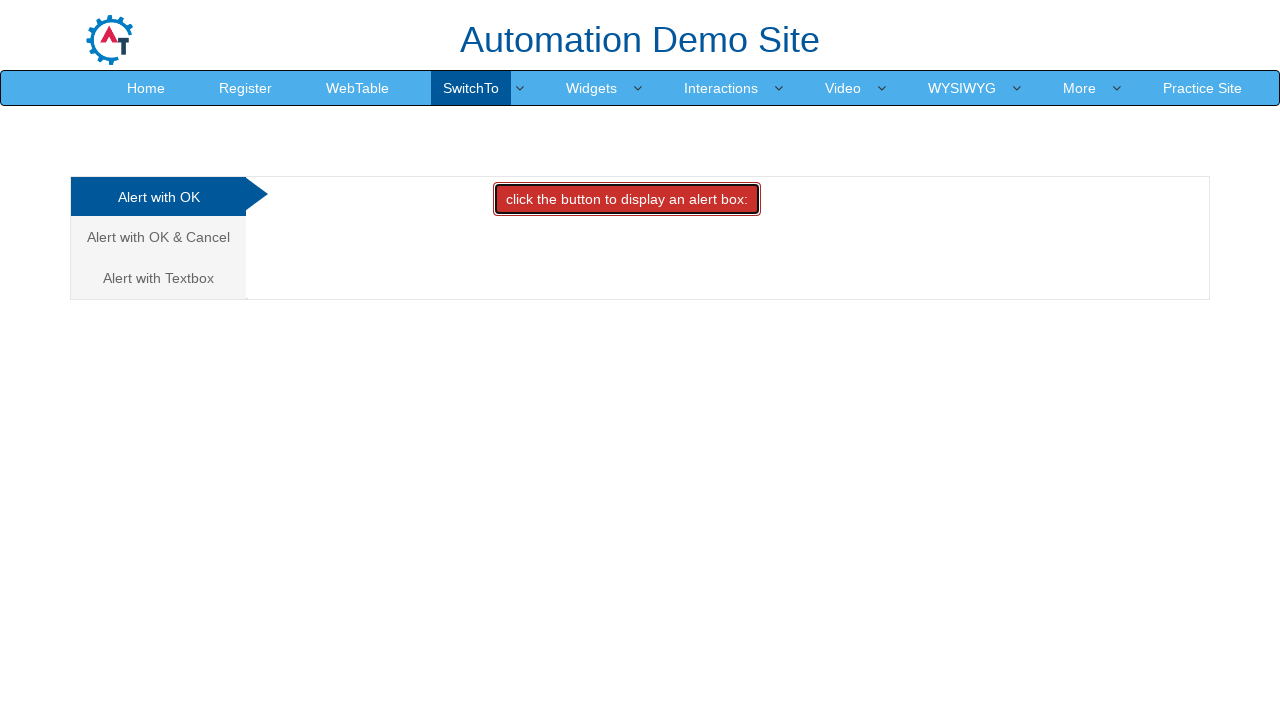